Tests a dropdown selection form by reading two numbers from the page, calculating their sum, selecting the corresponding value from a dropdown, and submitting the form

Starting URL: http://suninjuly.github.io/selects2.html

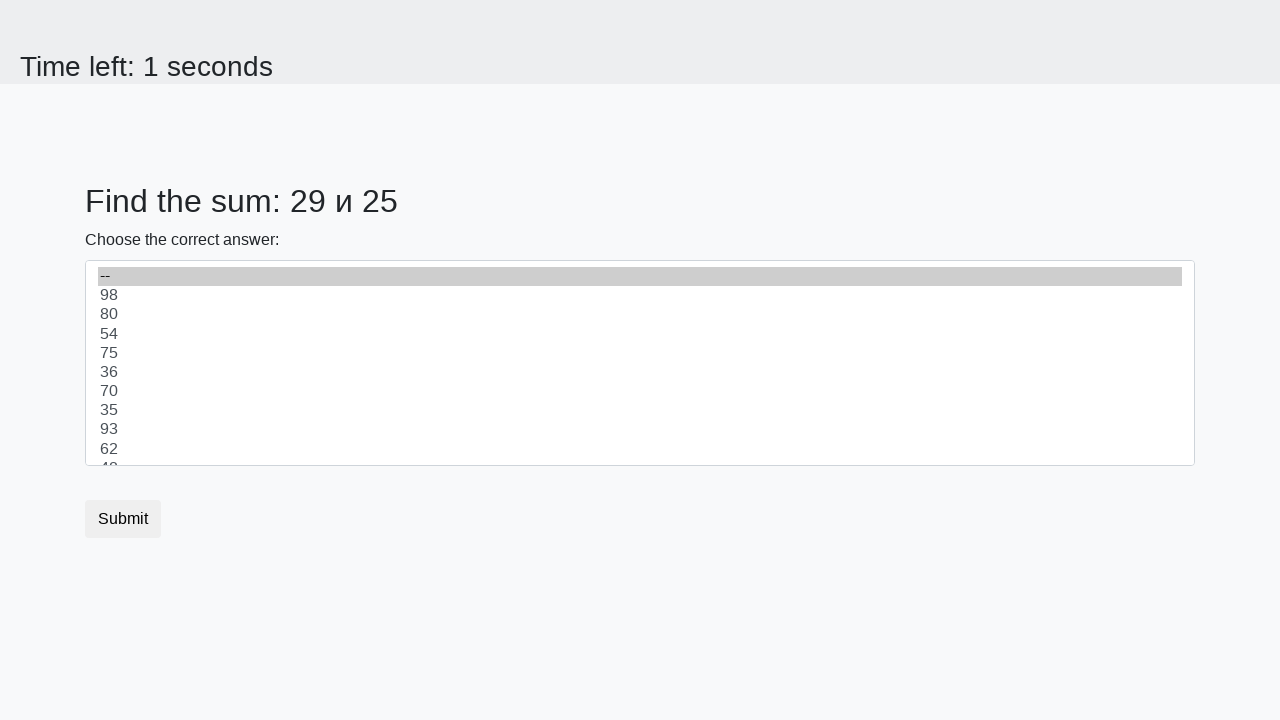

Read first number from page
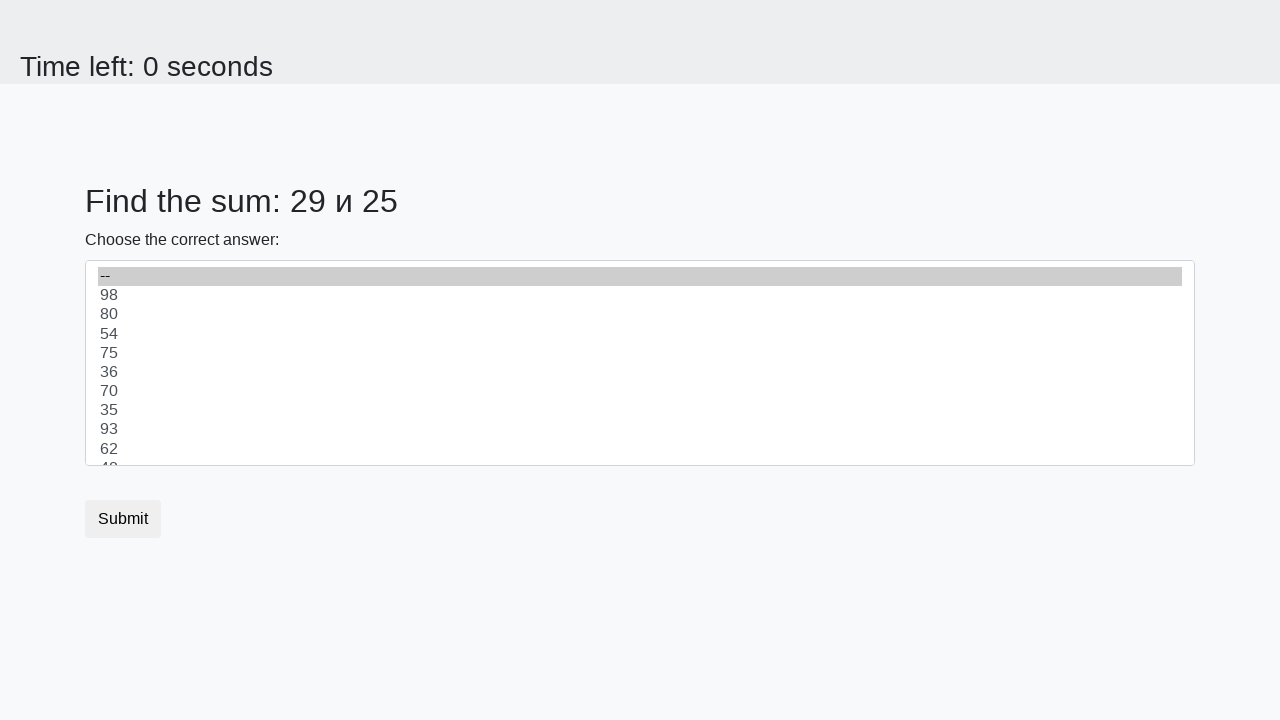

Read second number from page
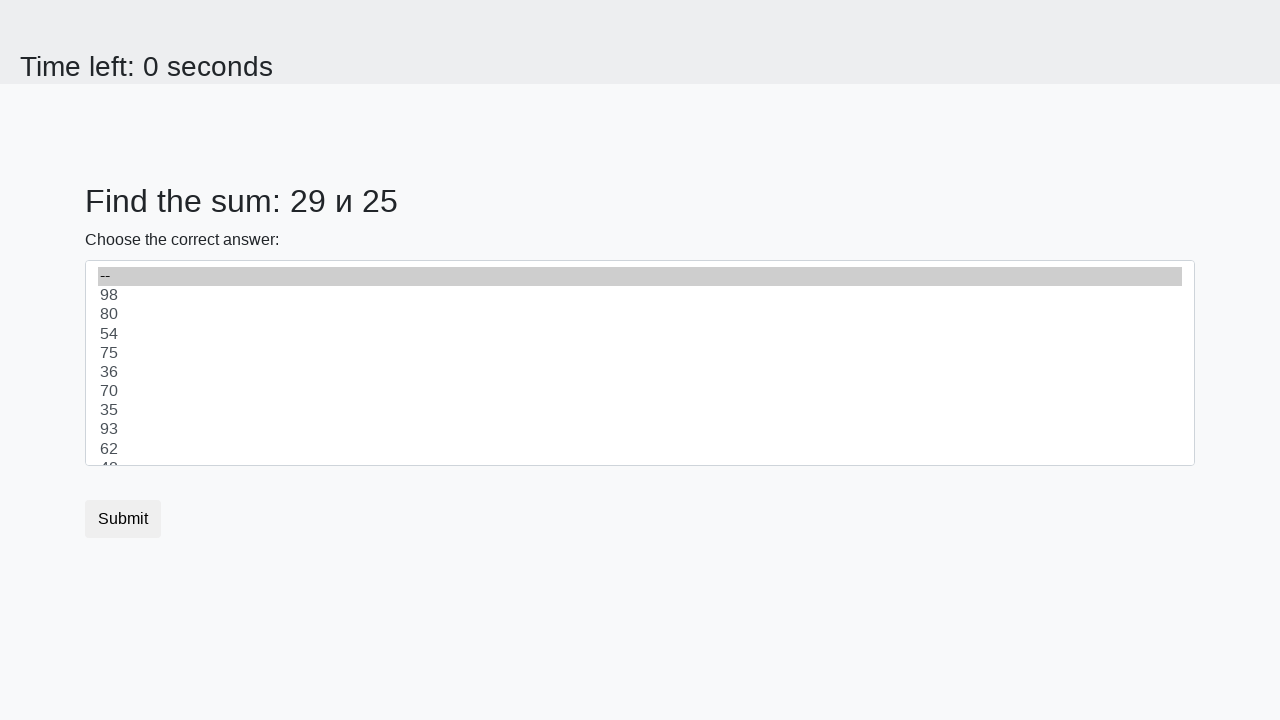

Calculated sum: 29 + 25 = 54
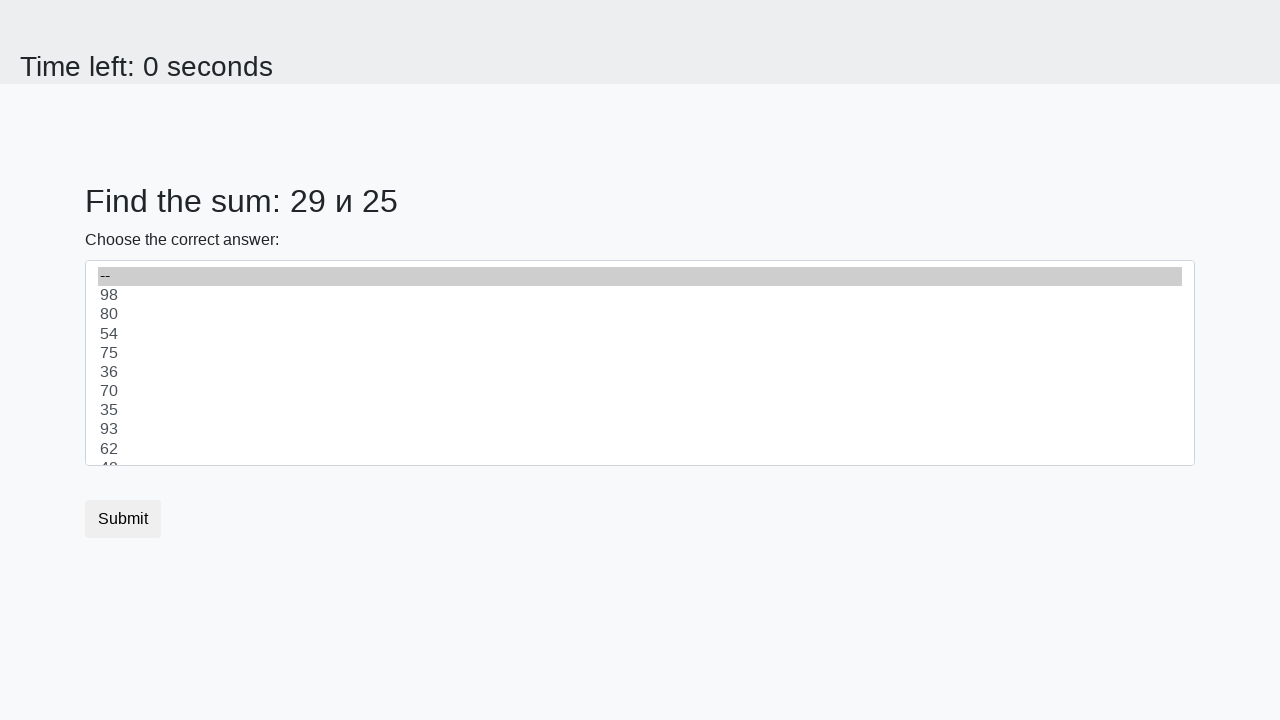

Selected value 54 from dropdown on #dropdown
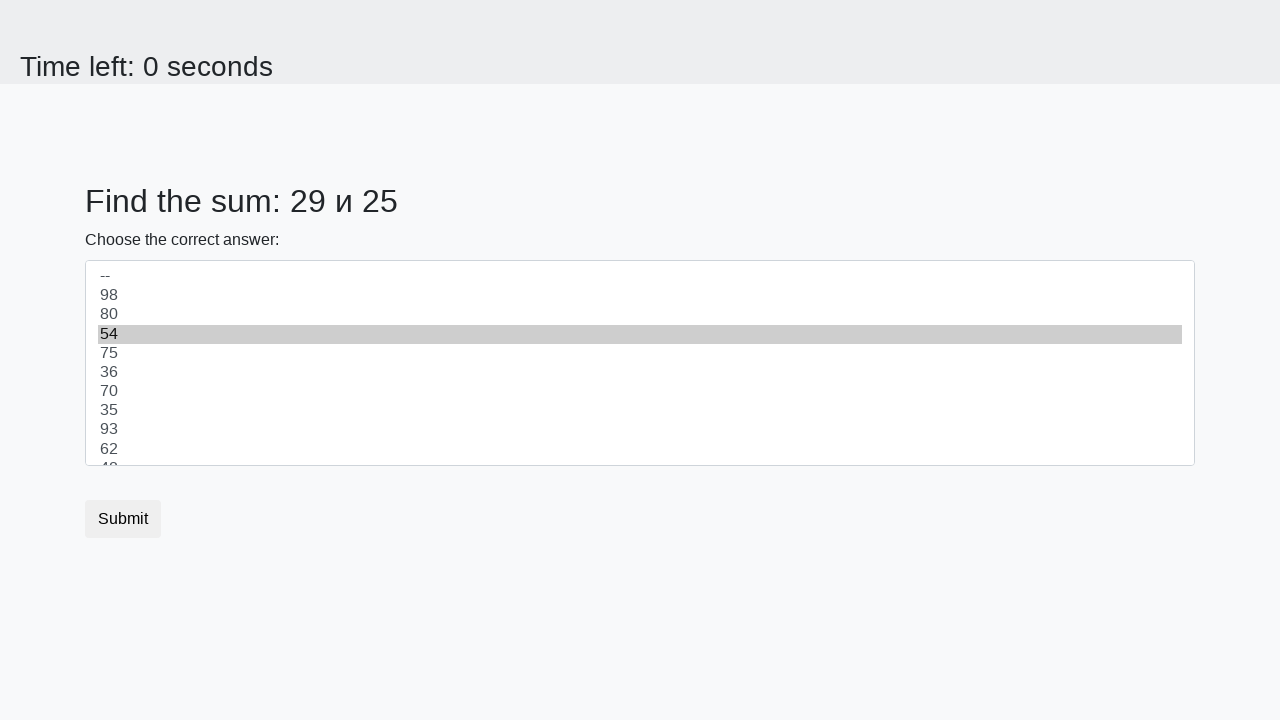

Clicked submit button at (123, 519) on .btn
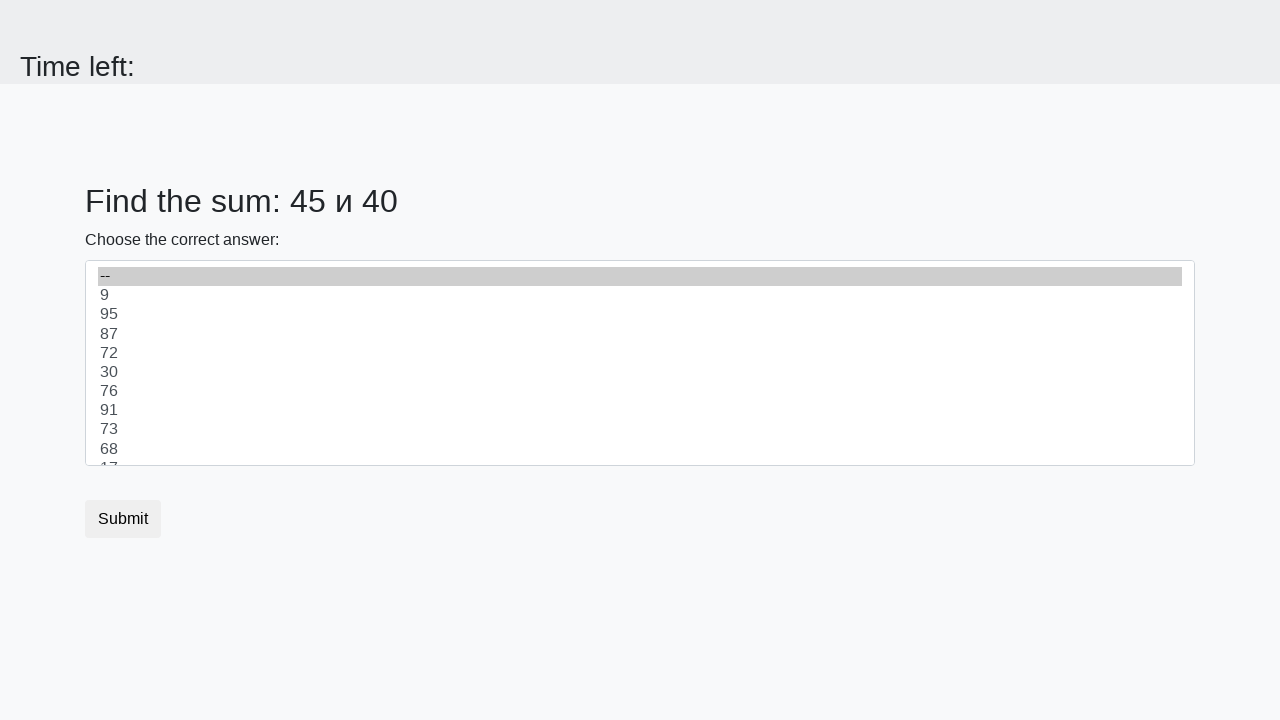

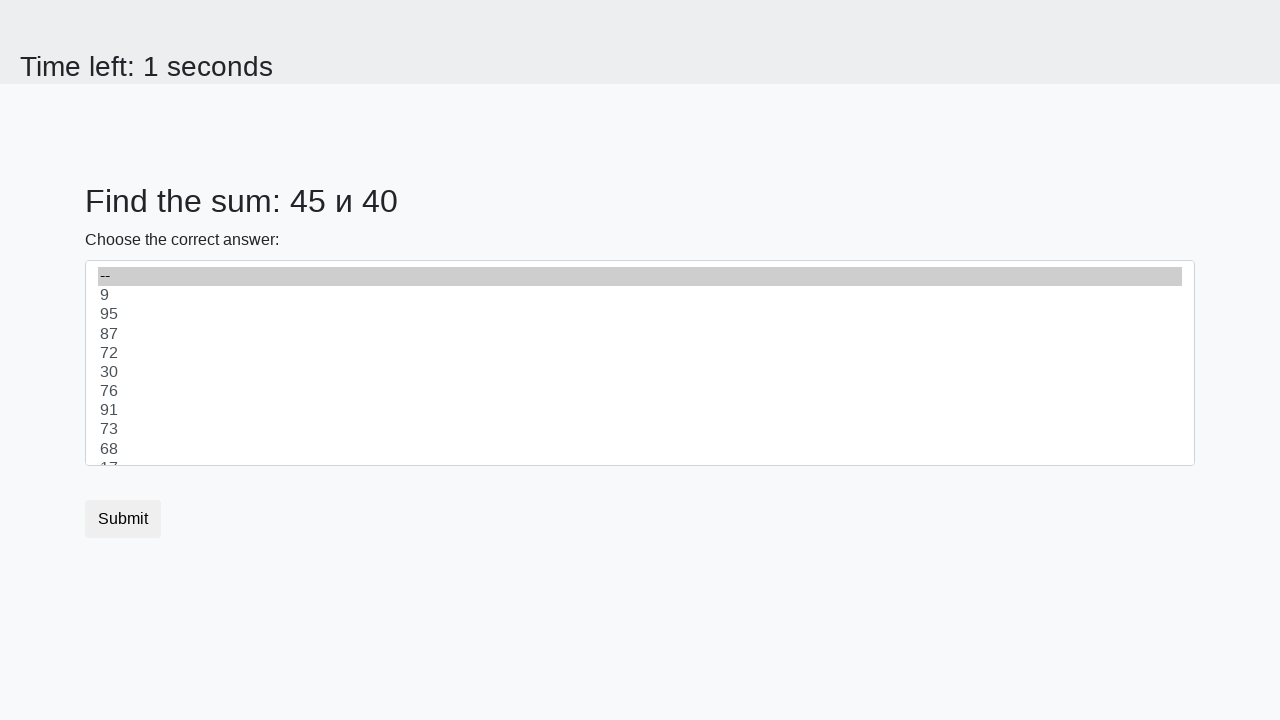